Tests JavaScript confirm alert handling by clicking a button to trigger the alert and then dismissing it

Starting URL: https://demoqa.com/alerts

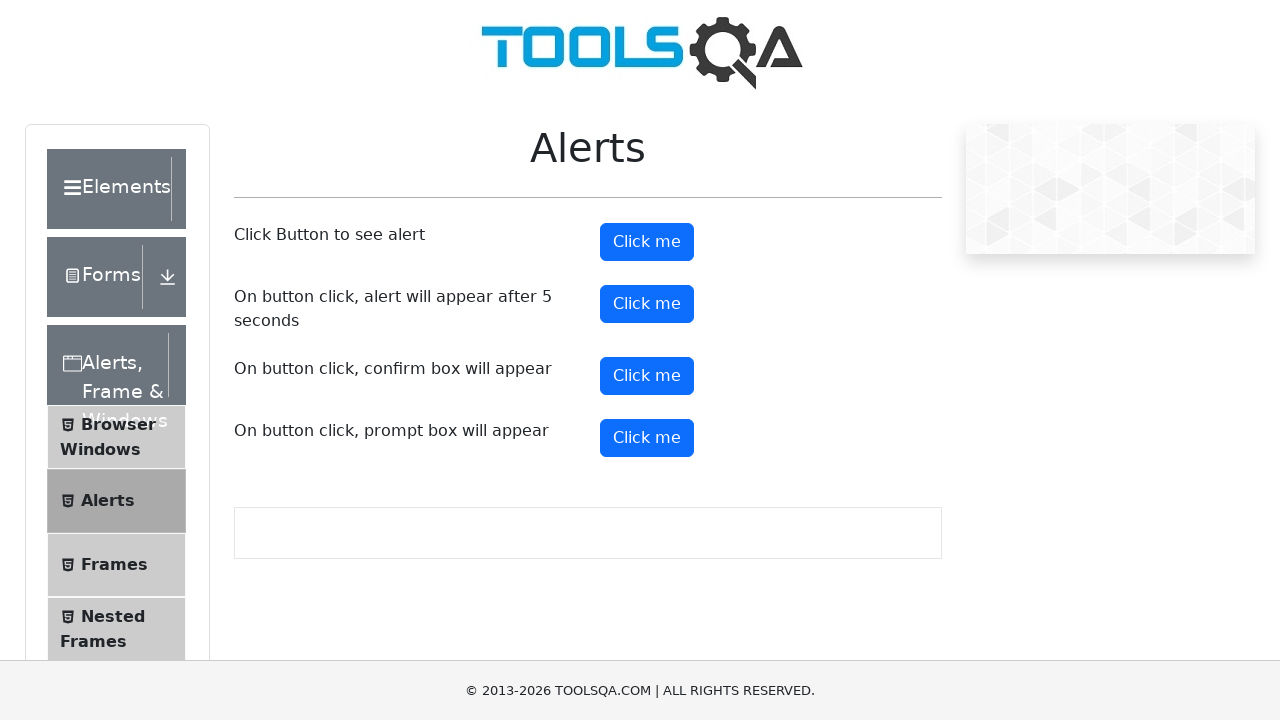

Clicked confirm button to trigger the alert at (647, 376) on #confirmButton
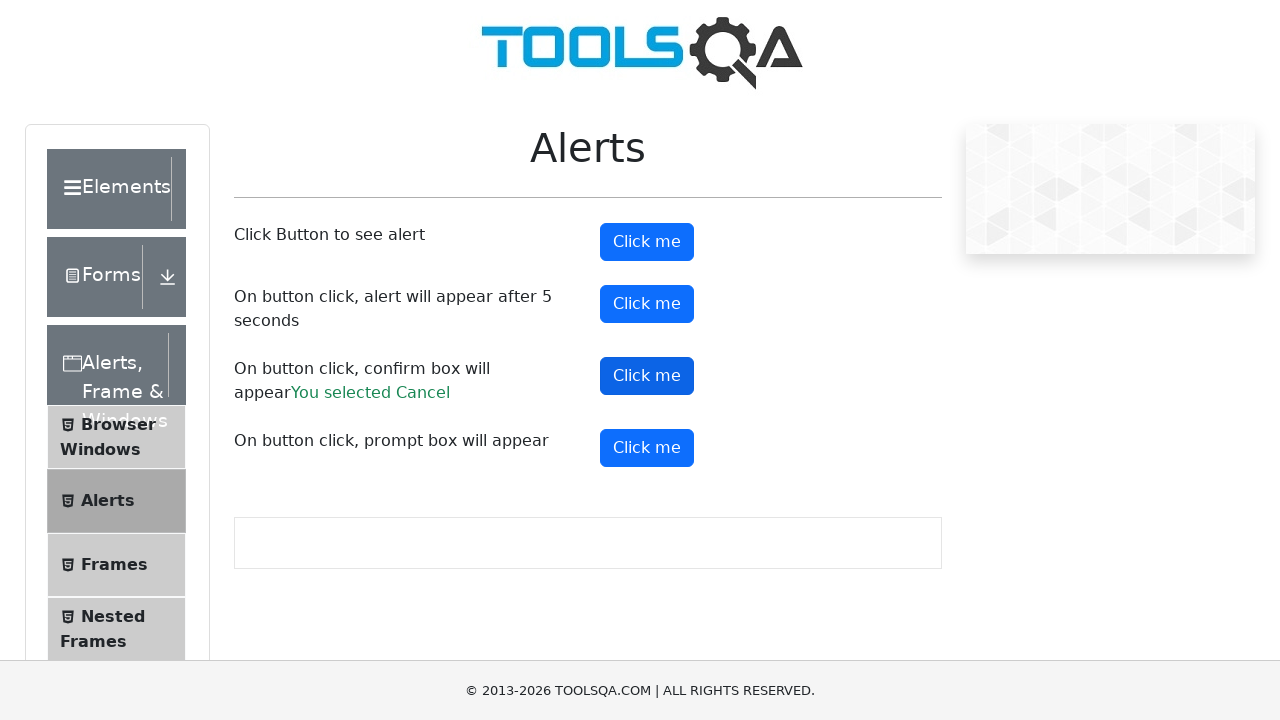

Set up dialog handler to dismiss confirm alerts
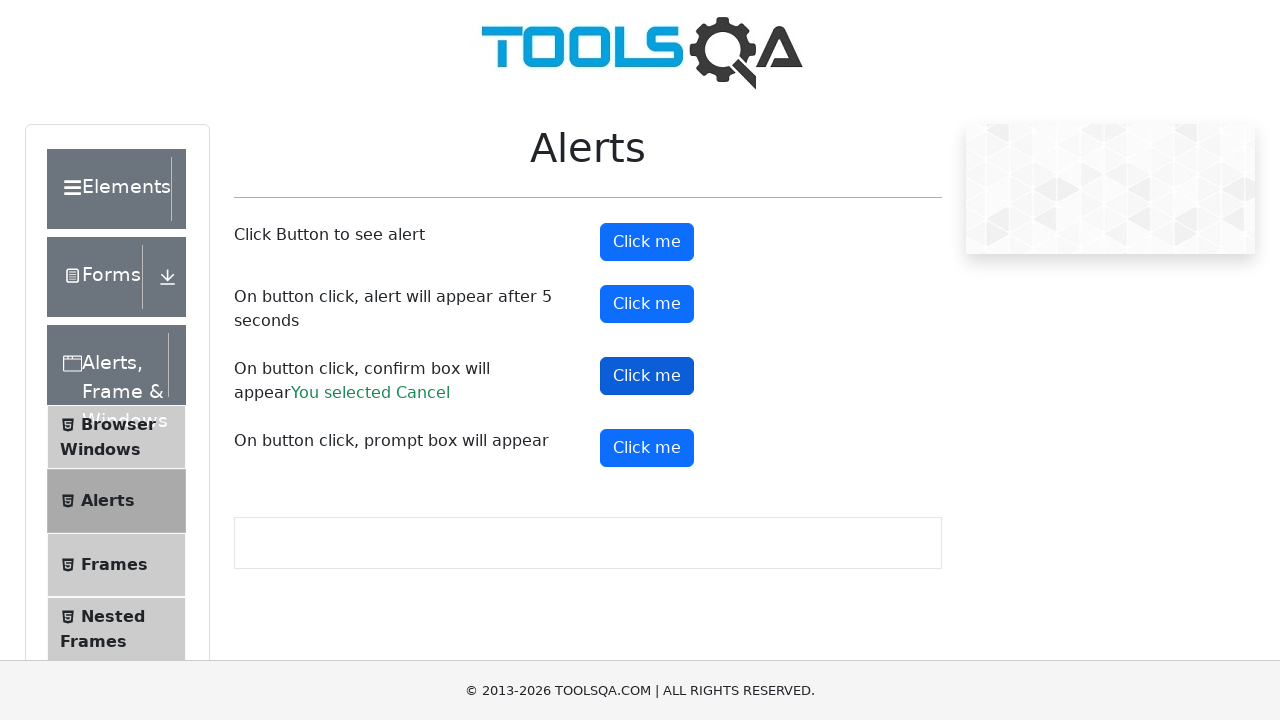

Clicked confirm button again to trigger alert with handler active at (647, 376) on #confirmButton
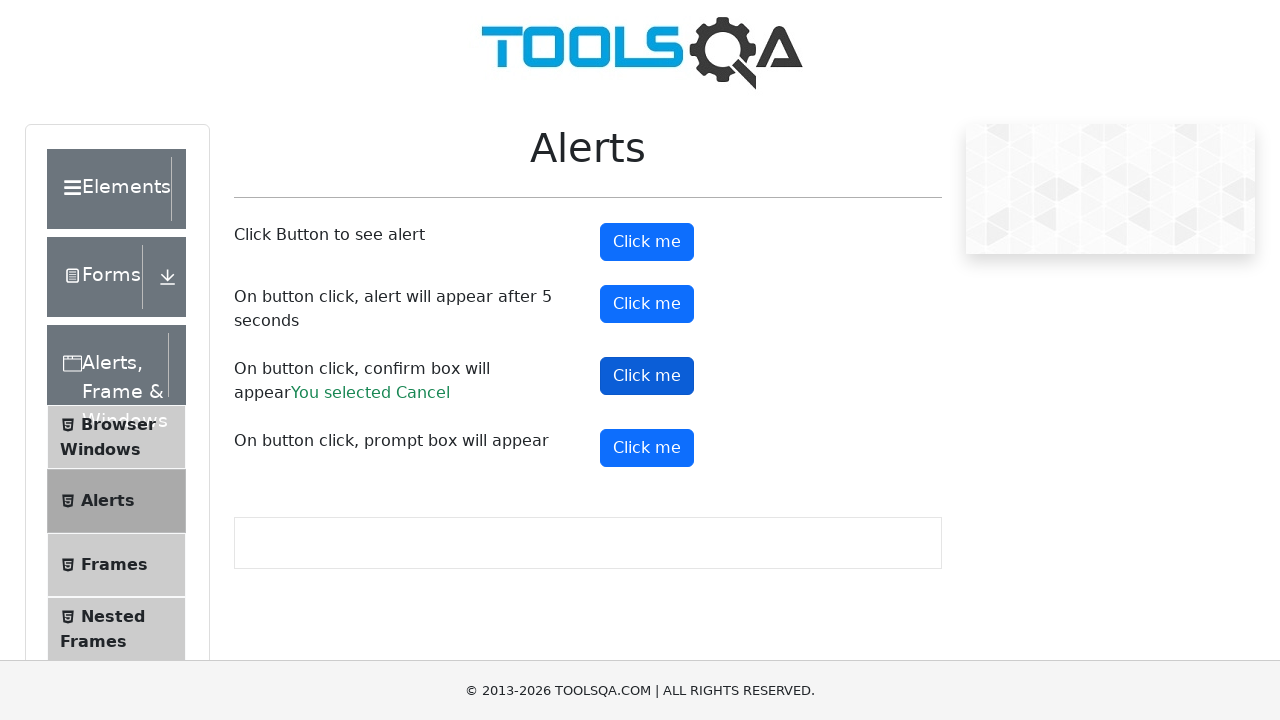

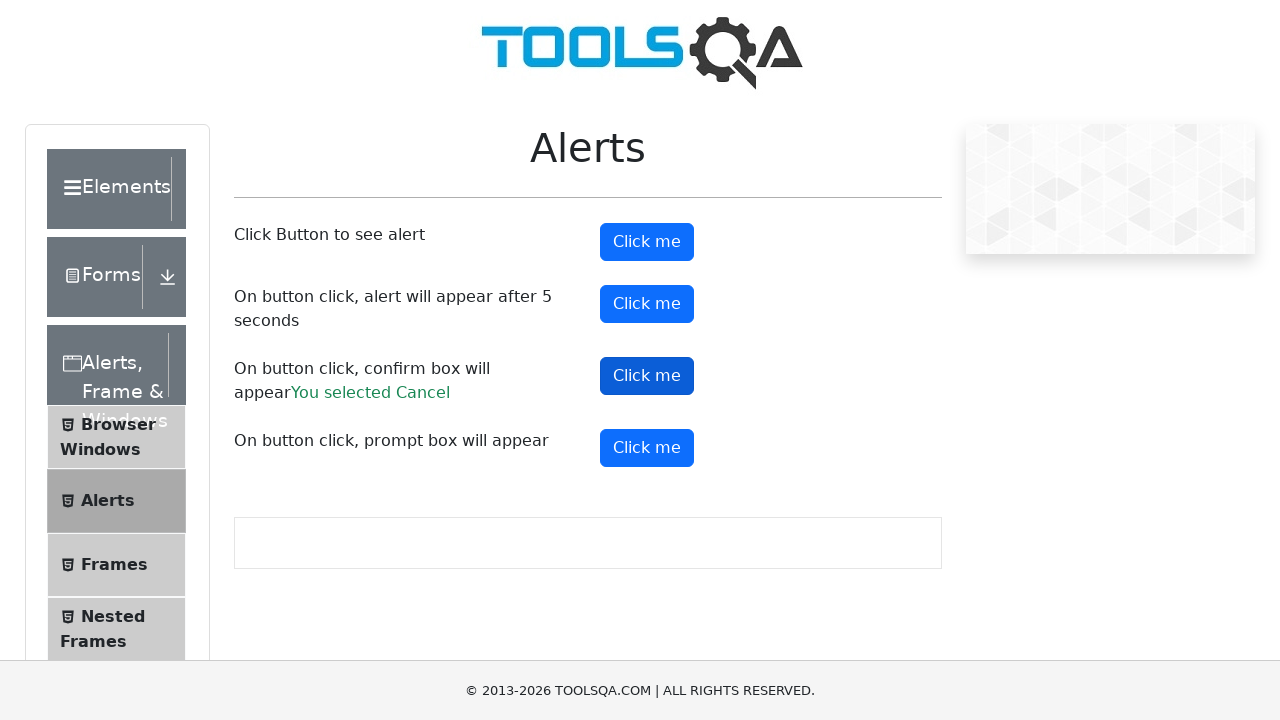